Tests navigation to the broken images page and verifies the page loads by waiting for the h3 heading element

Starting URL: https://the-internet.herokuapp.com/

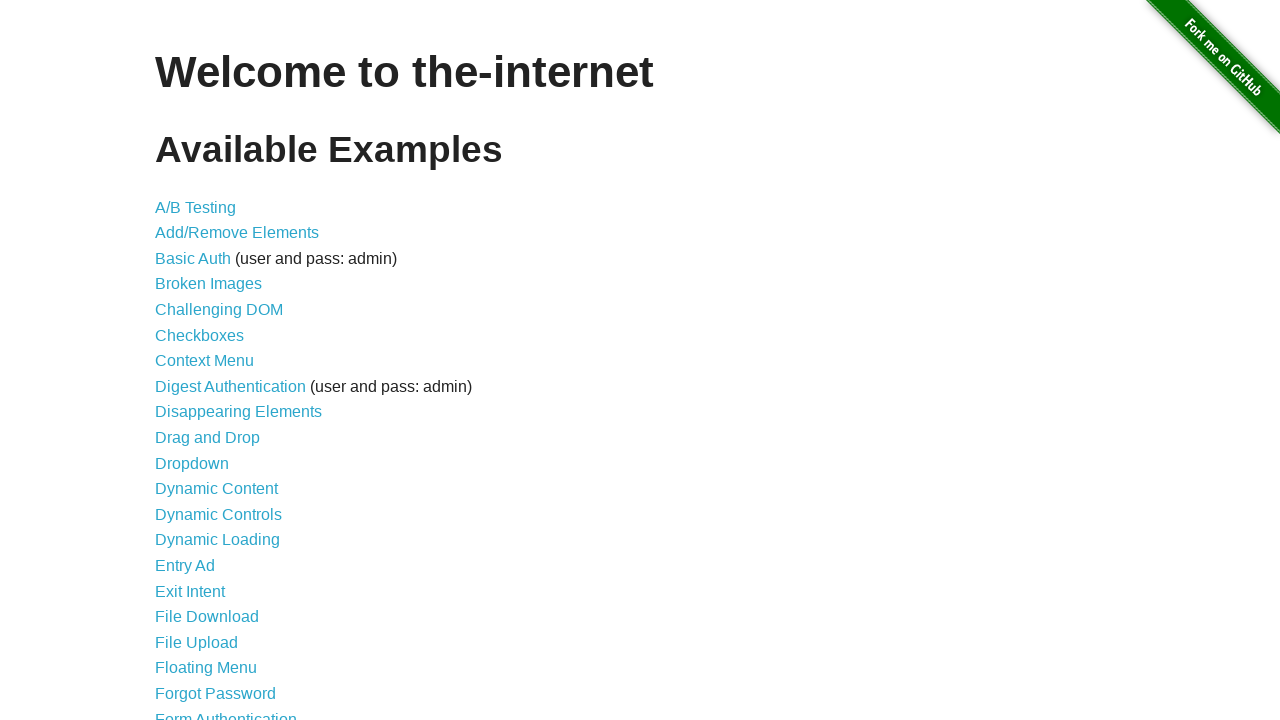

Navigated to the-internet.herokuapp.com home page
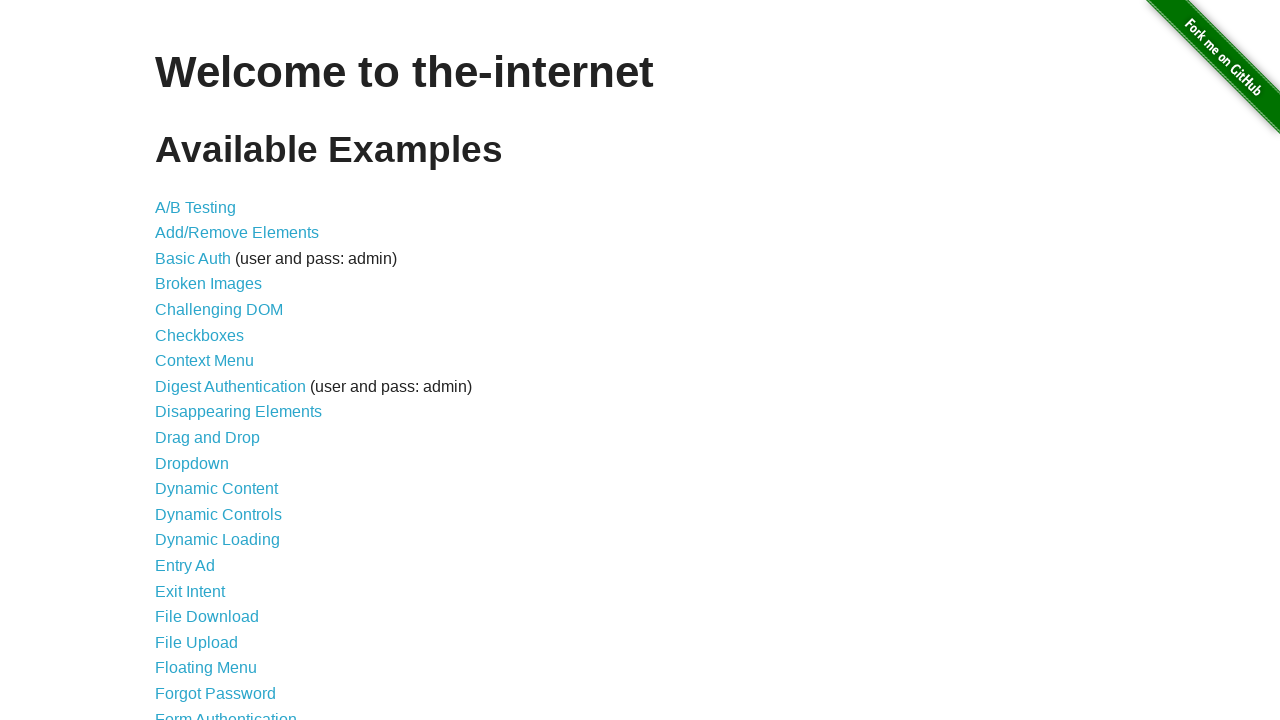

Clicked on the broken images link at (208, 284) on a[href='/broken_images']
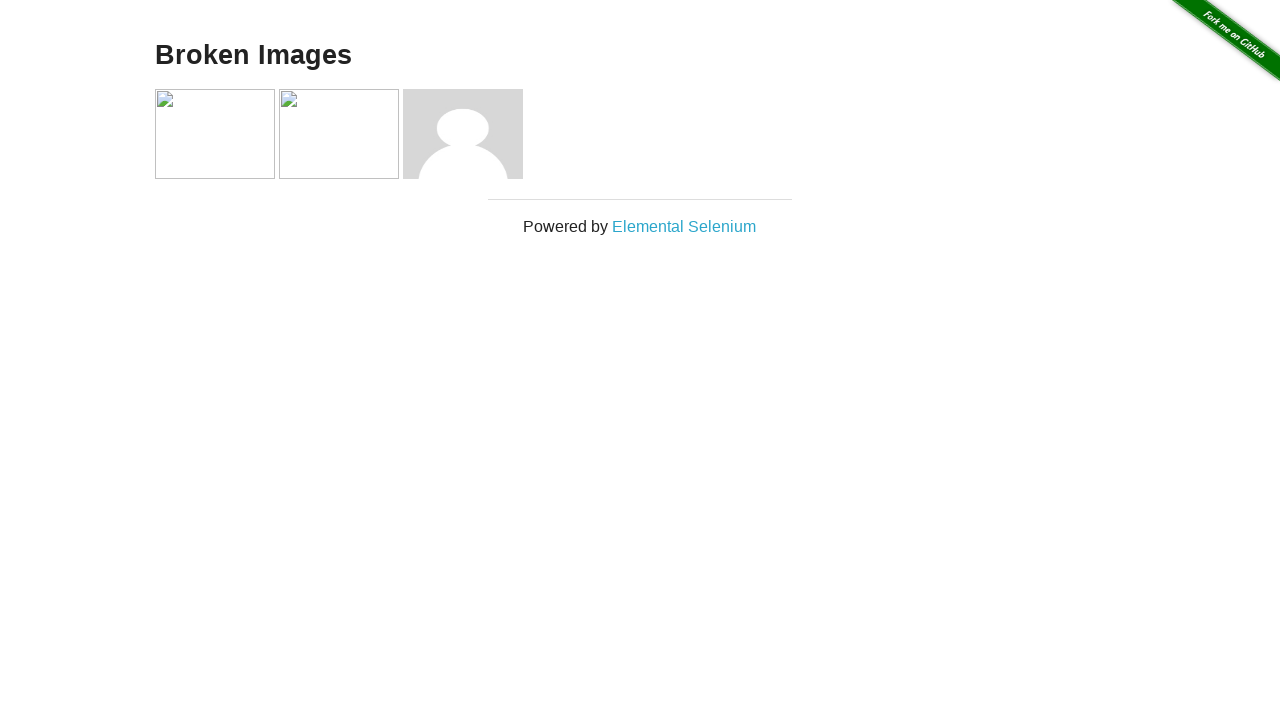

Broken images page loaded and h3 heading element appeared
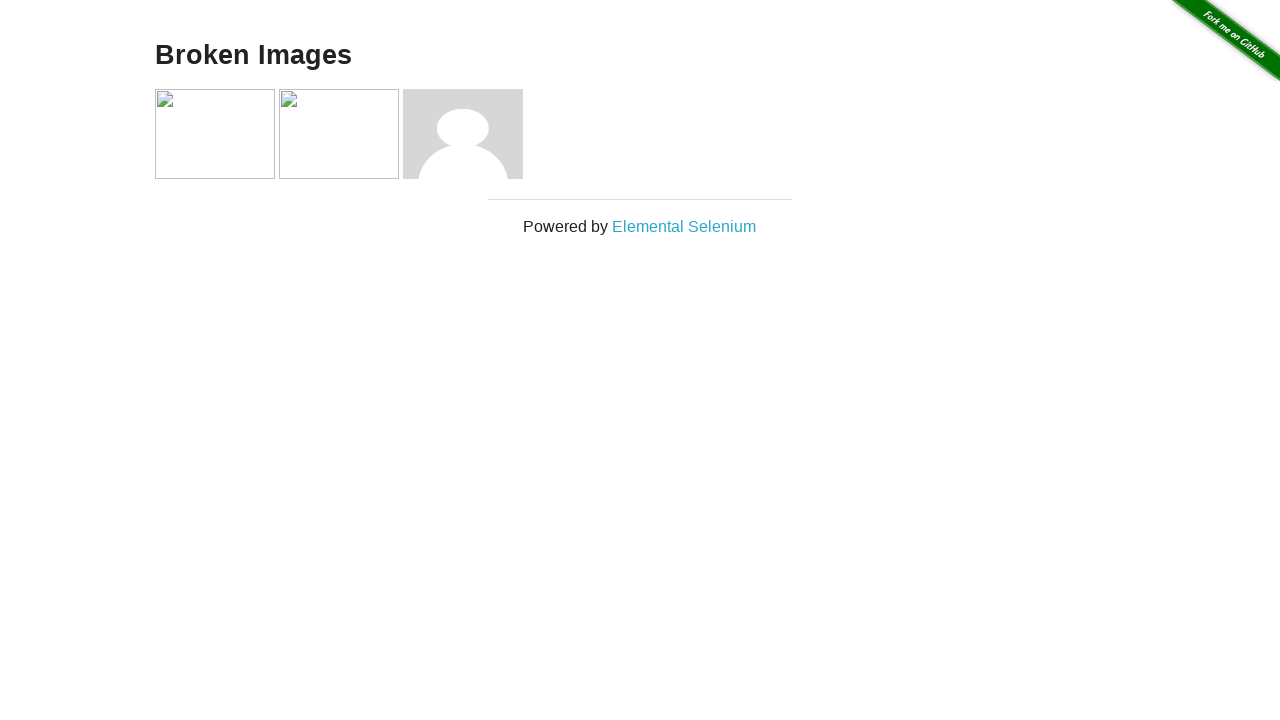

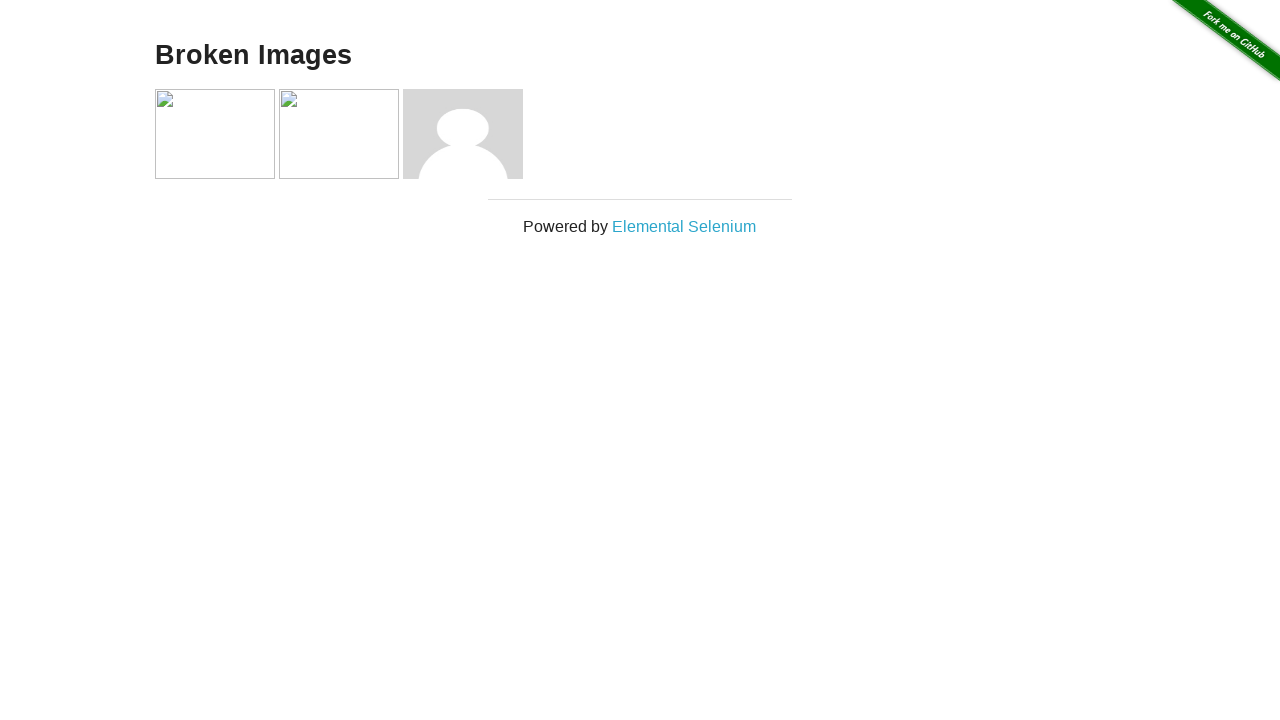